Tests login form with short username, verifying form remains visible after submit

Starting URL: https://anatoly-karpovich.github.io/demo-login-form/

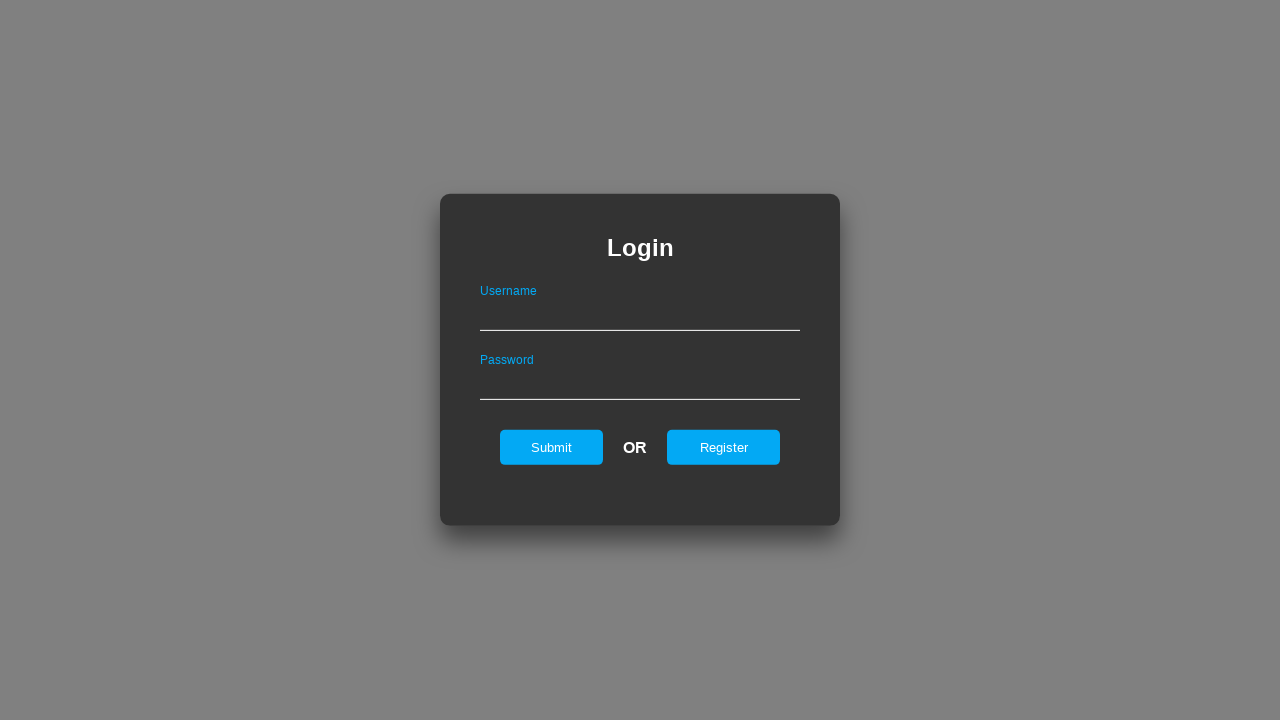

Filled username field with 'ab' (less than 3 characters) on #userName
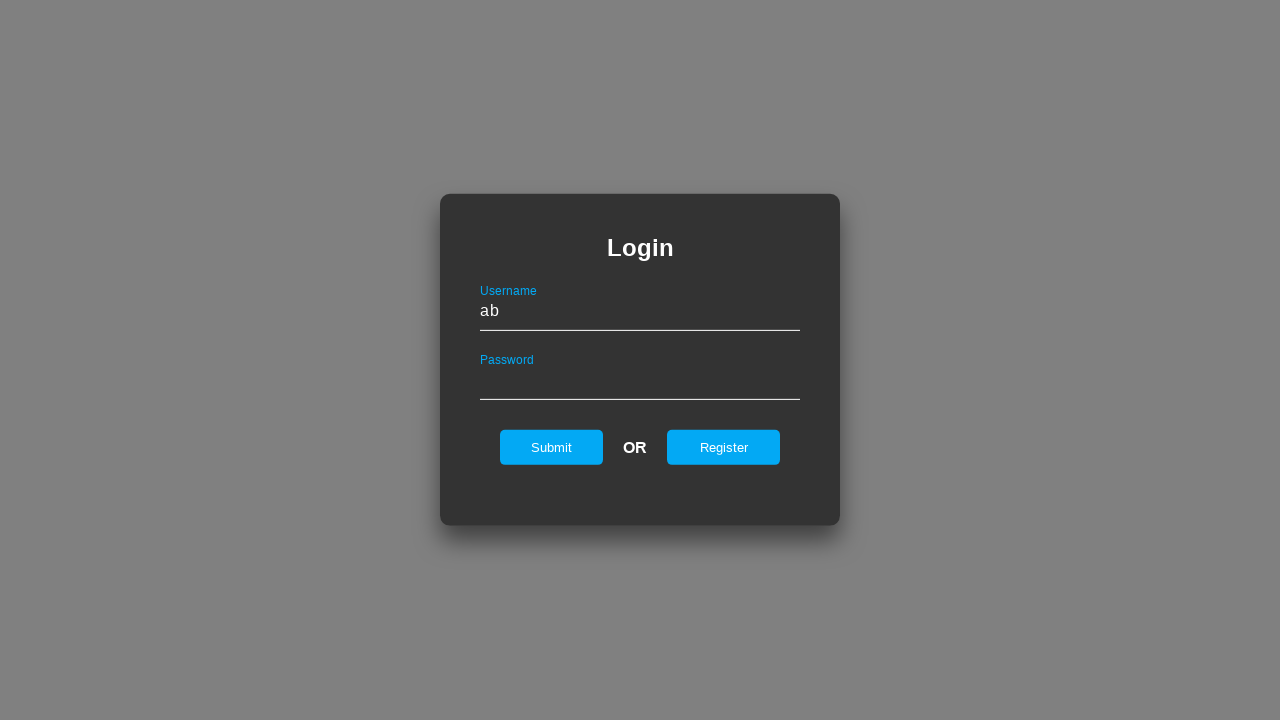

Filled password field with 'ValidPass123!' on #password
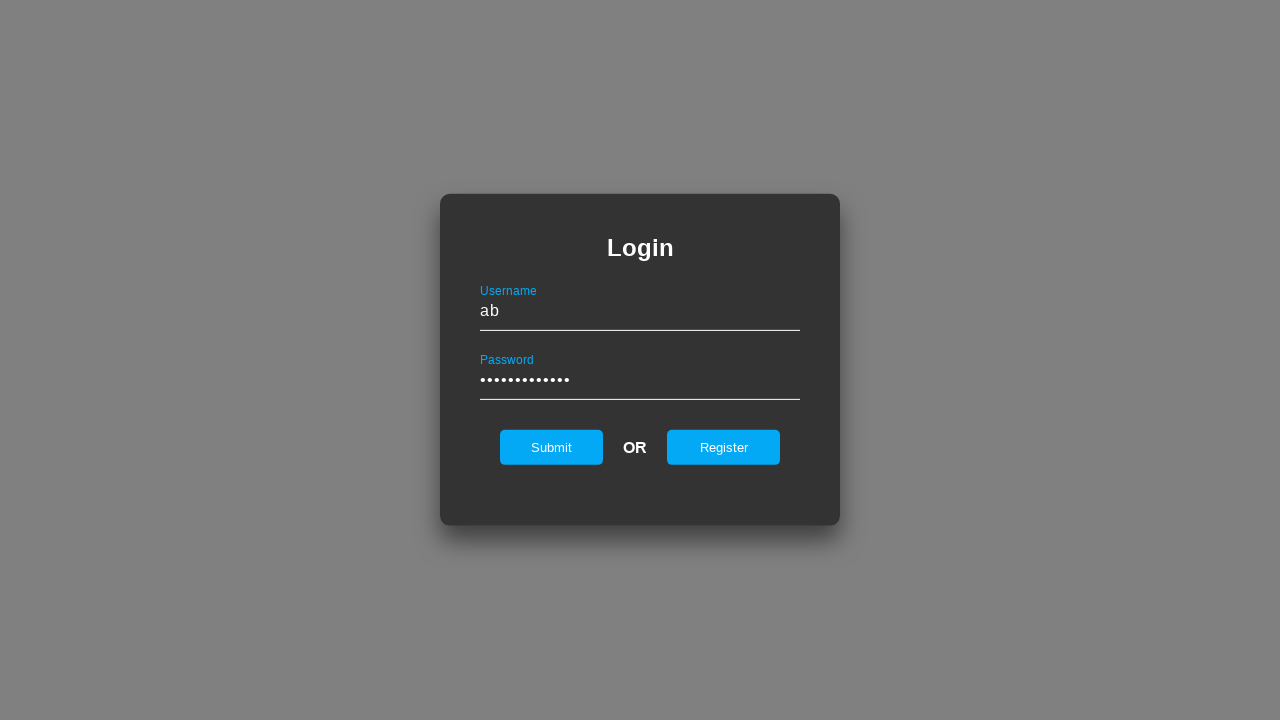

Clicked submit button to attempt login at (552, 447) on #submit
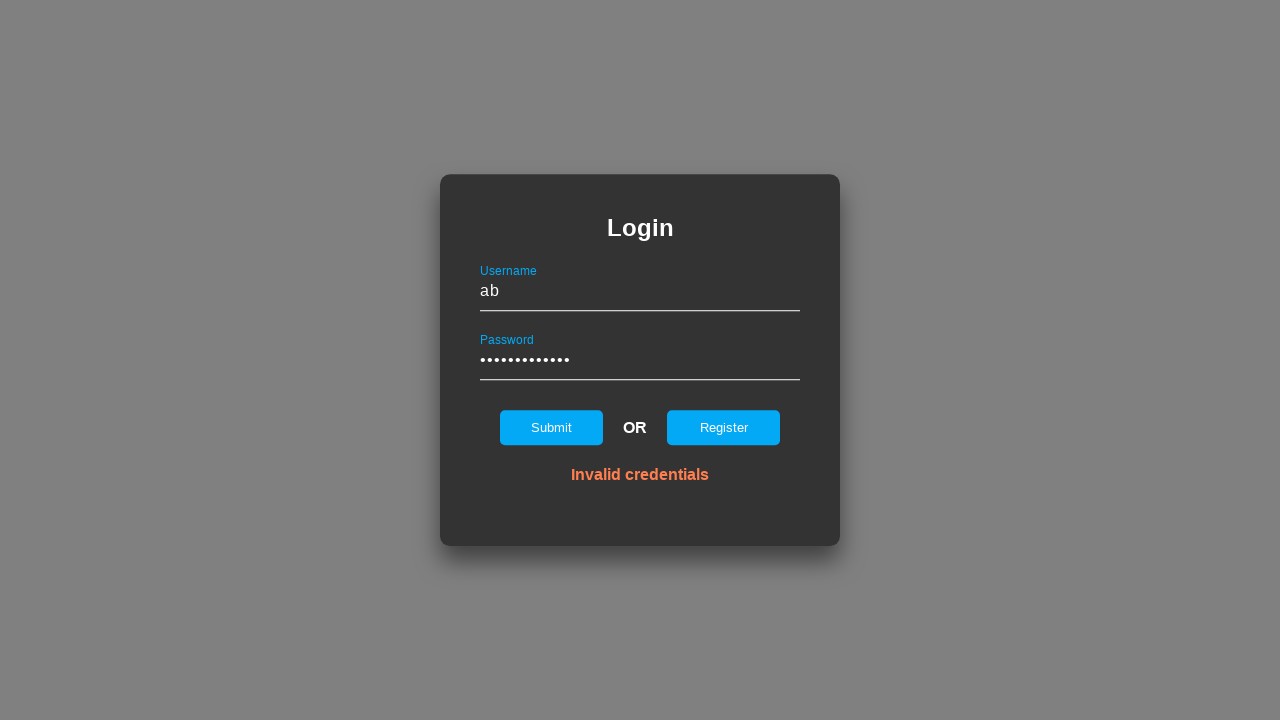

Verified login form remains visible after invalid submission
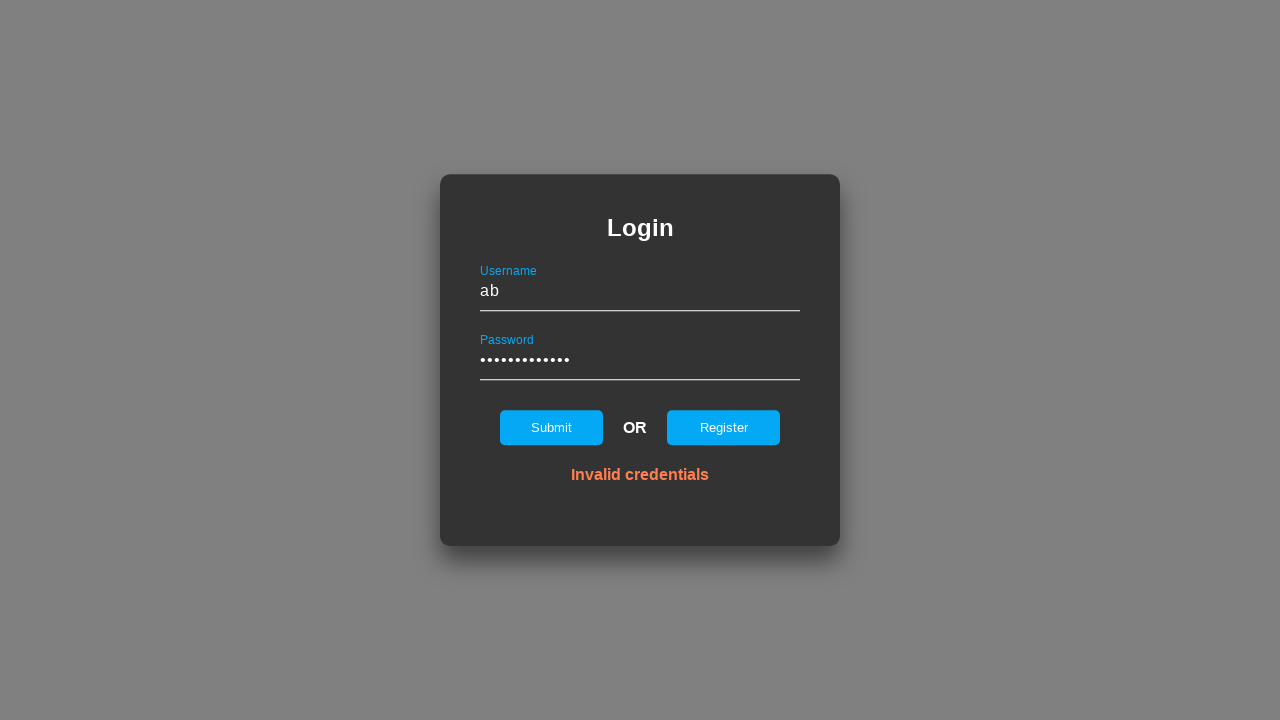

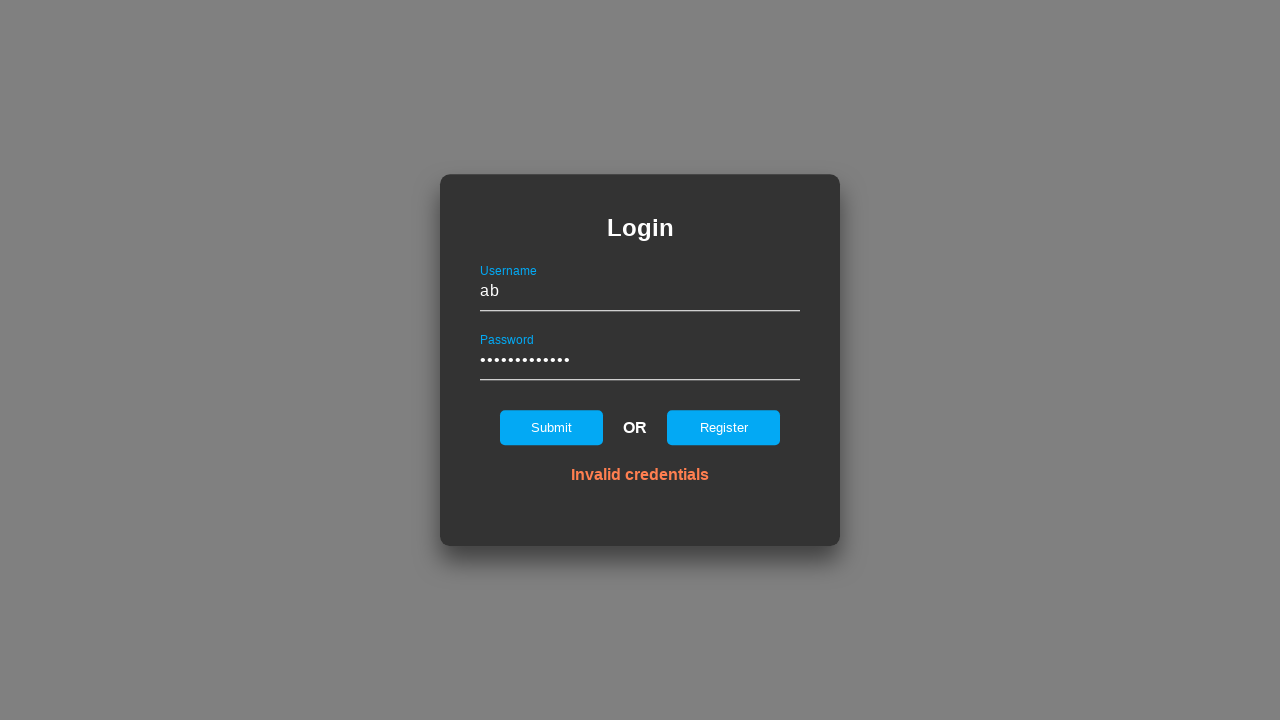